Tests clicking a link that opens a popup window on a test webpage

Starting URL: http://omayo.blogspot.com/

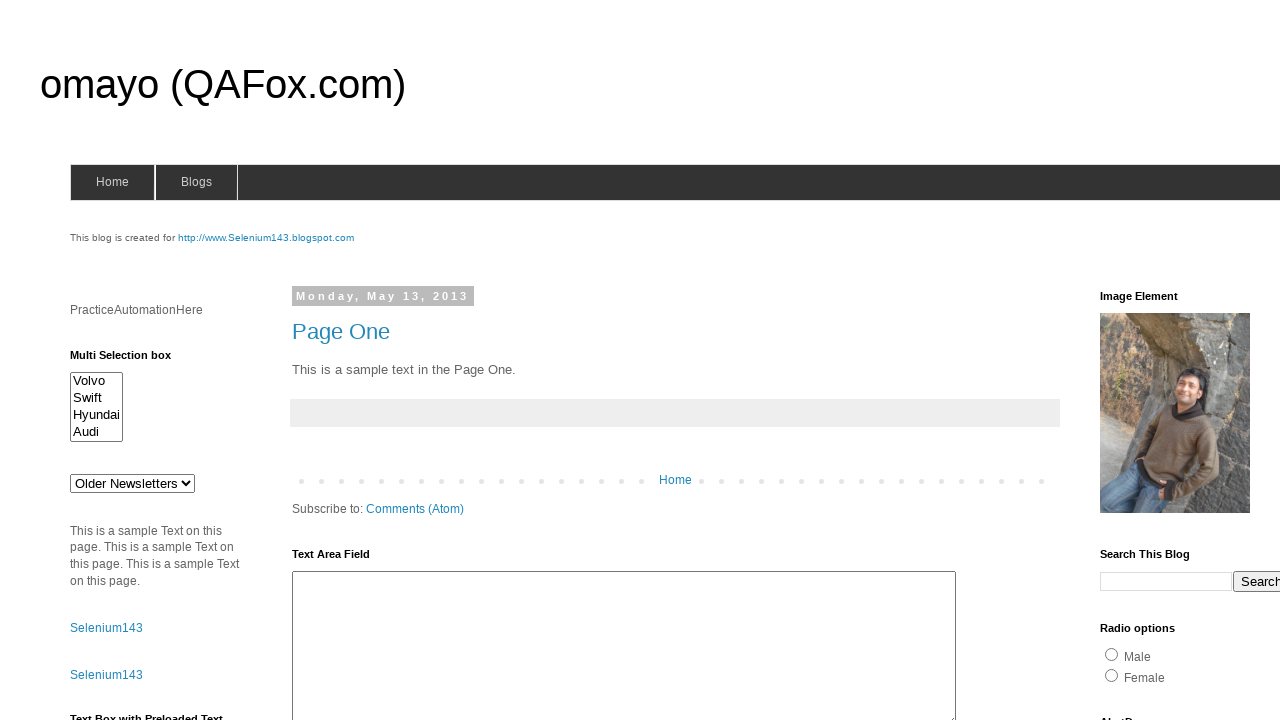

Clicked link to open popup window at (132, 360) on text=Open a popup window
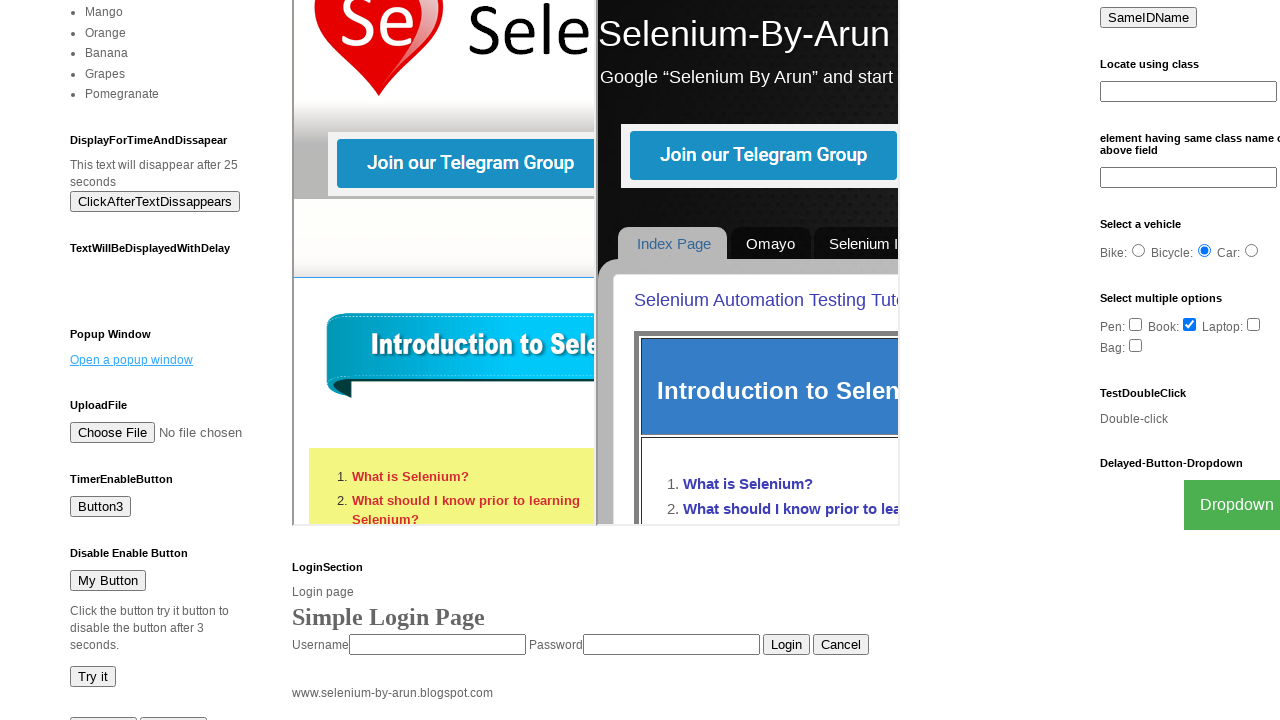

Waited for popup window to open
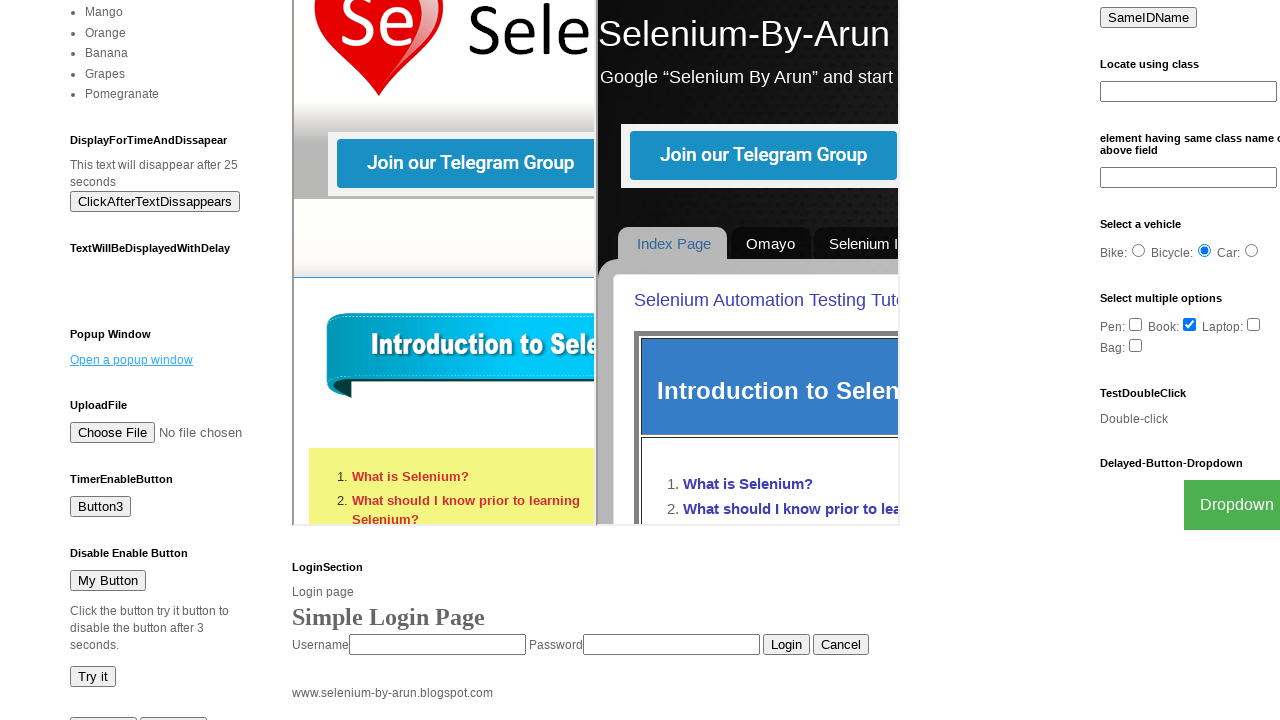

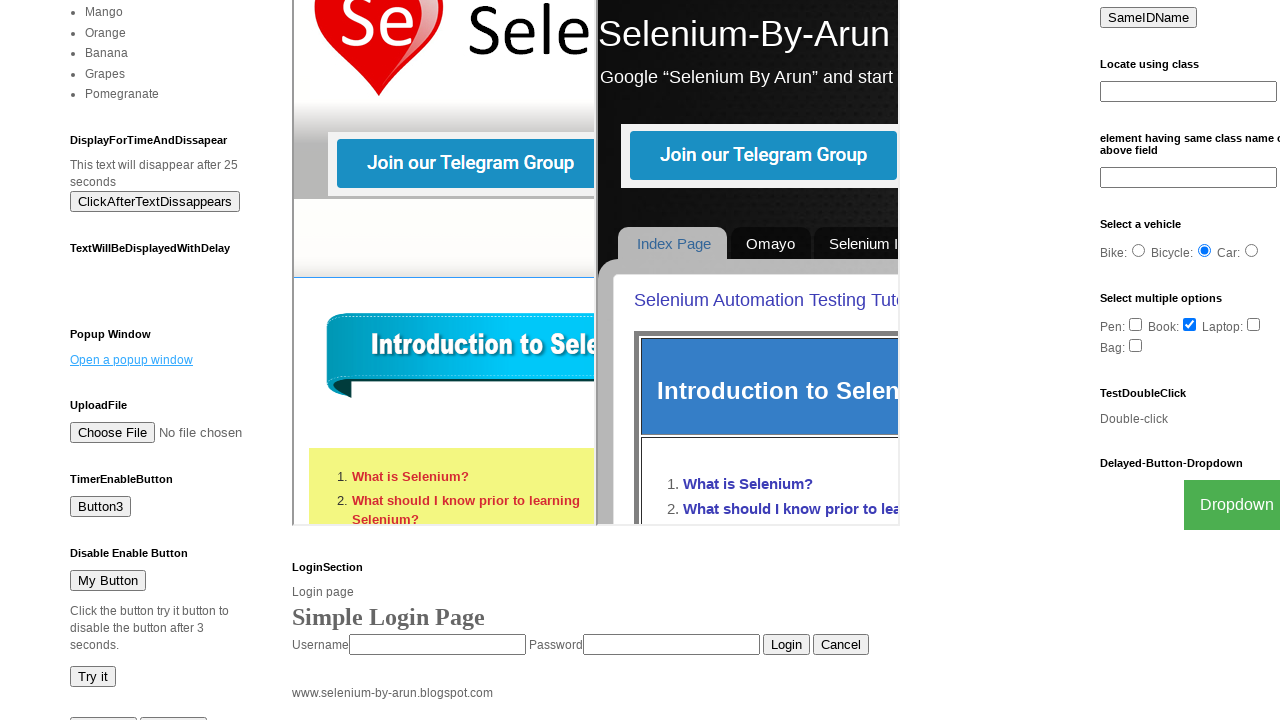